Tests checkbox and radio button functionality by navigating to demo pages, clicking checkboxes and radio buttons within iframes, and verifying their selection states

Starting URL: https://seleniumbase.io/w3schools/checkboxes

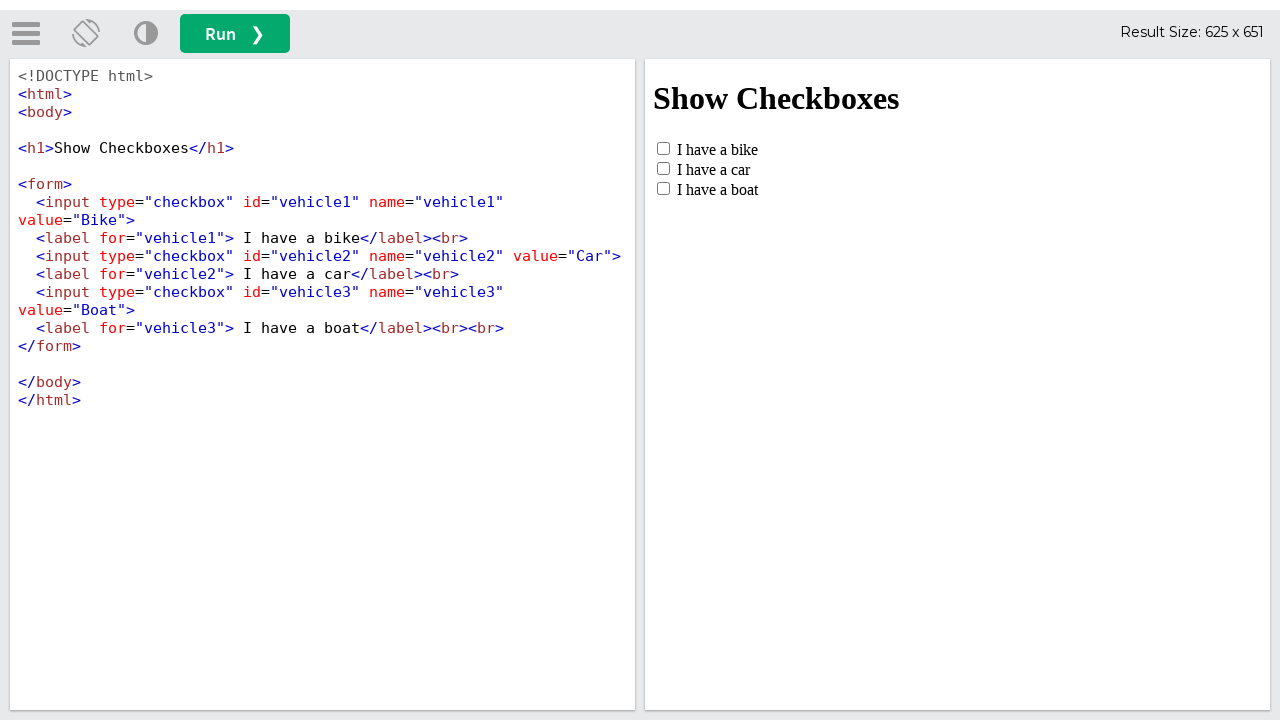

Clicked run button to load checkbox example at (235, 34) on button#runbtn
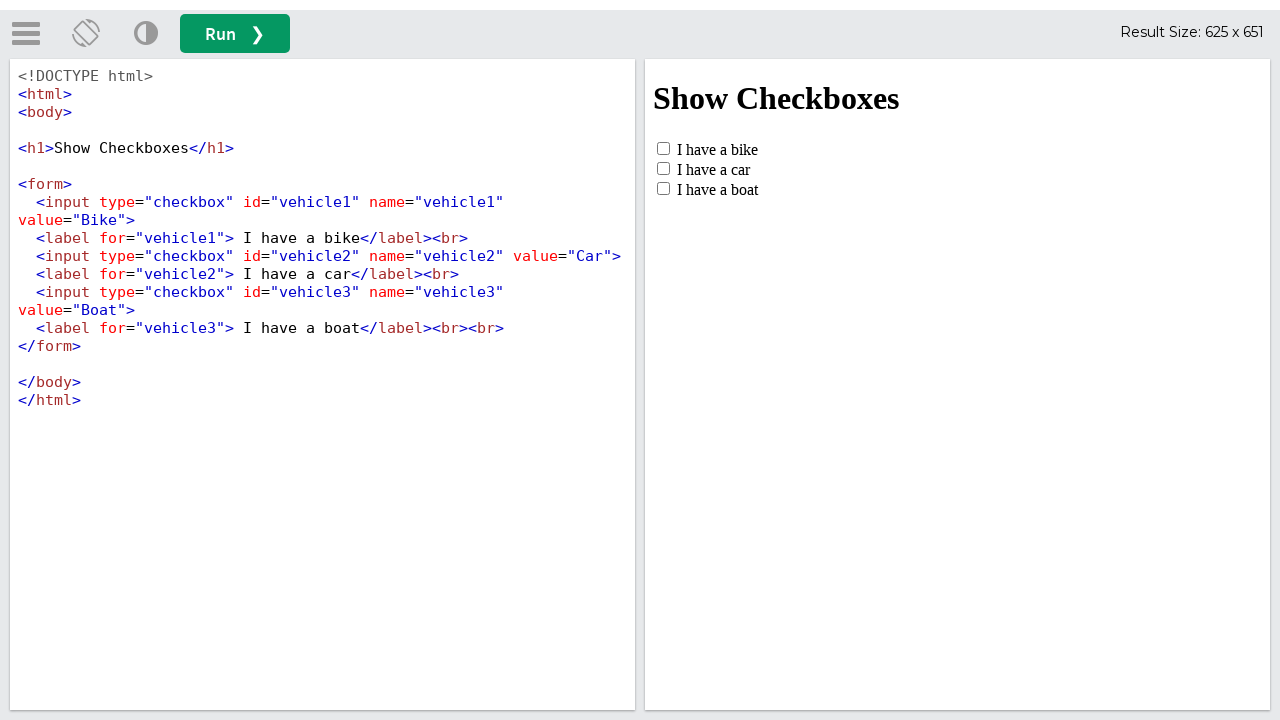

Located iframe containing checkbox example
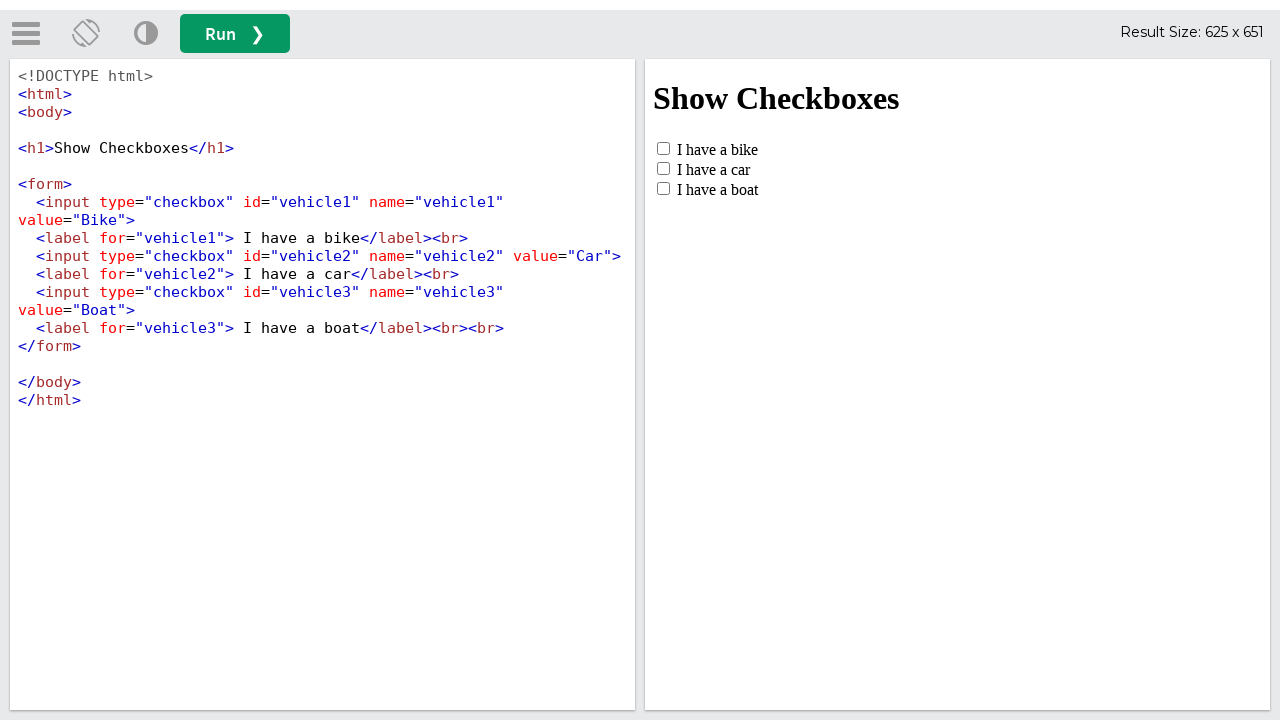

Clicked vehicle2 checkbox to select it at (664, 168) on #iframeResult >> internal:control=enter-frame >> input#vehicle2
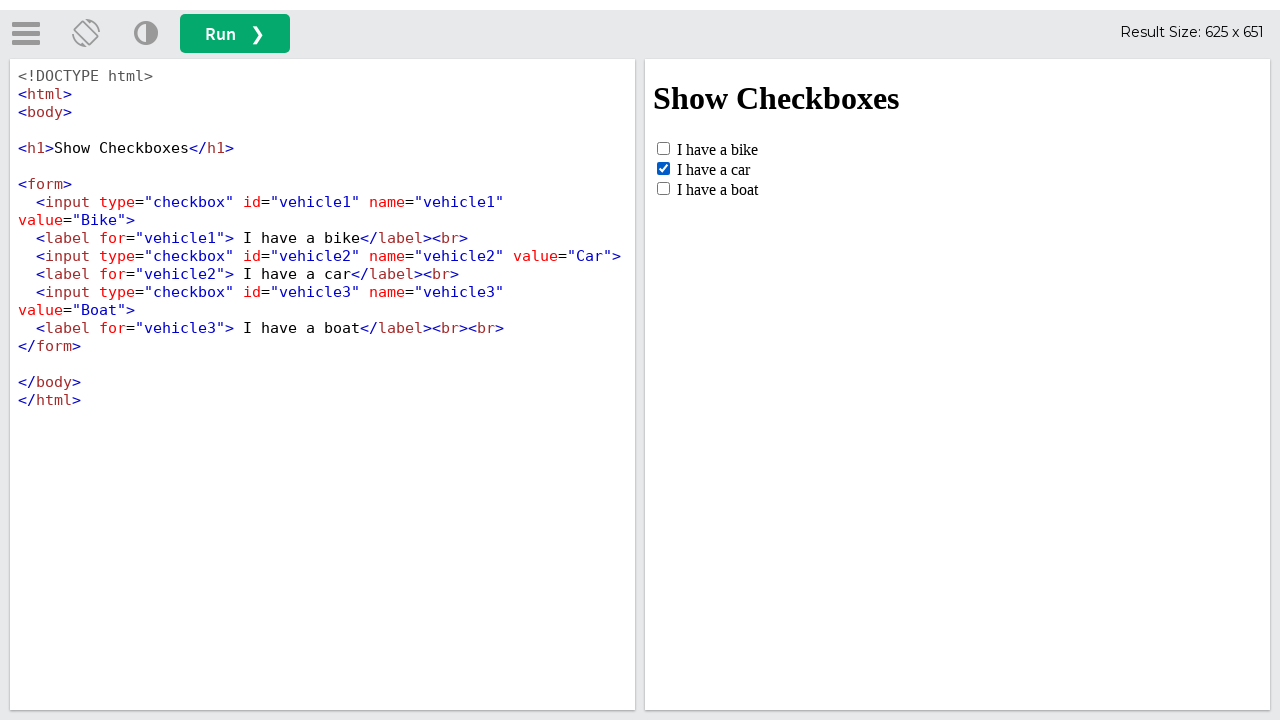

Navigated to radio buttons demo page
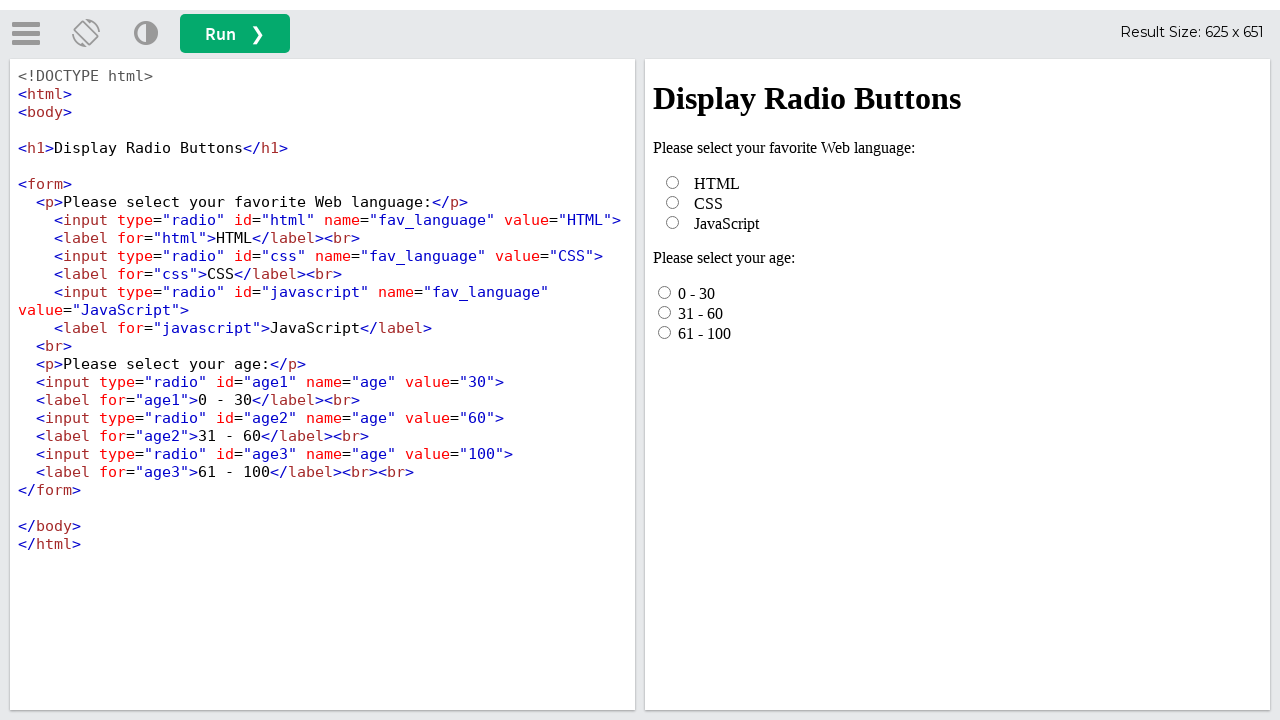

Clicked run button to load radio button example at (235, 34) on button#runbtn
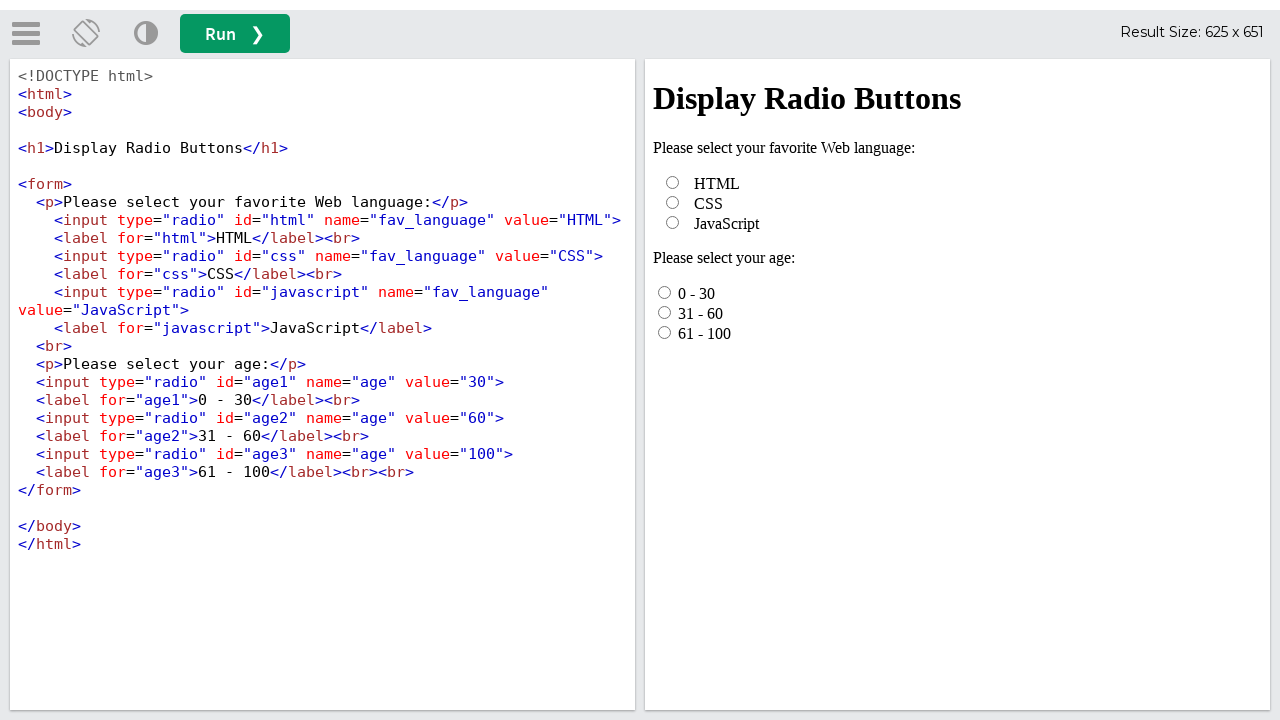

Located iframe containing radio button example
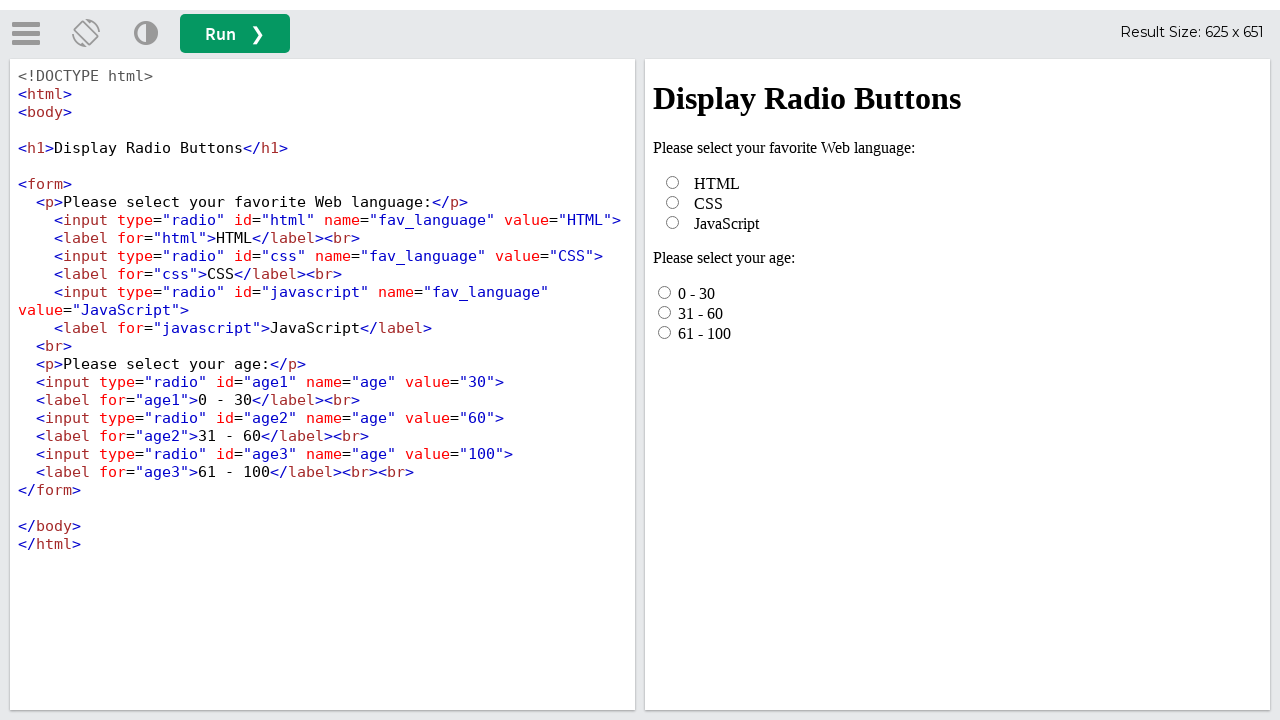

Clicked CSS radio button to select it at (672, 202) on #iframeResult >> internal:control=enter-frame >> input#css
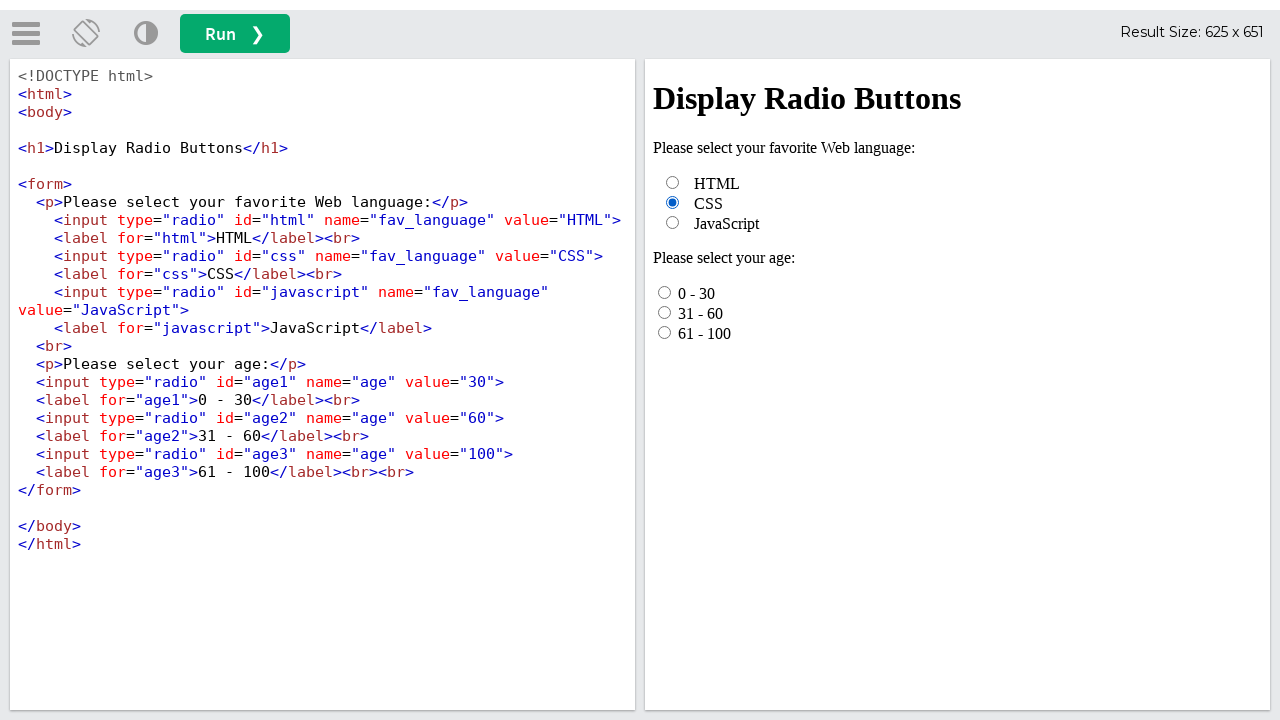

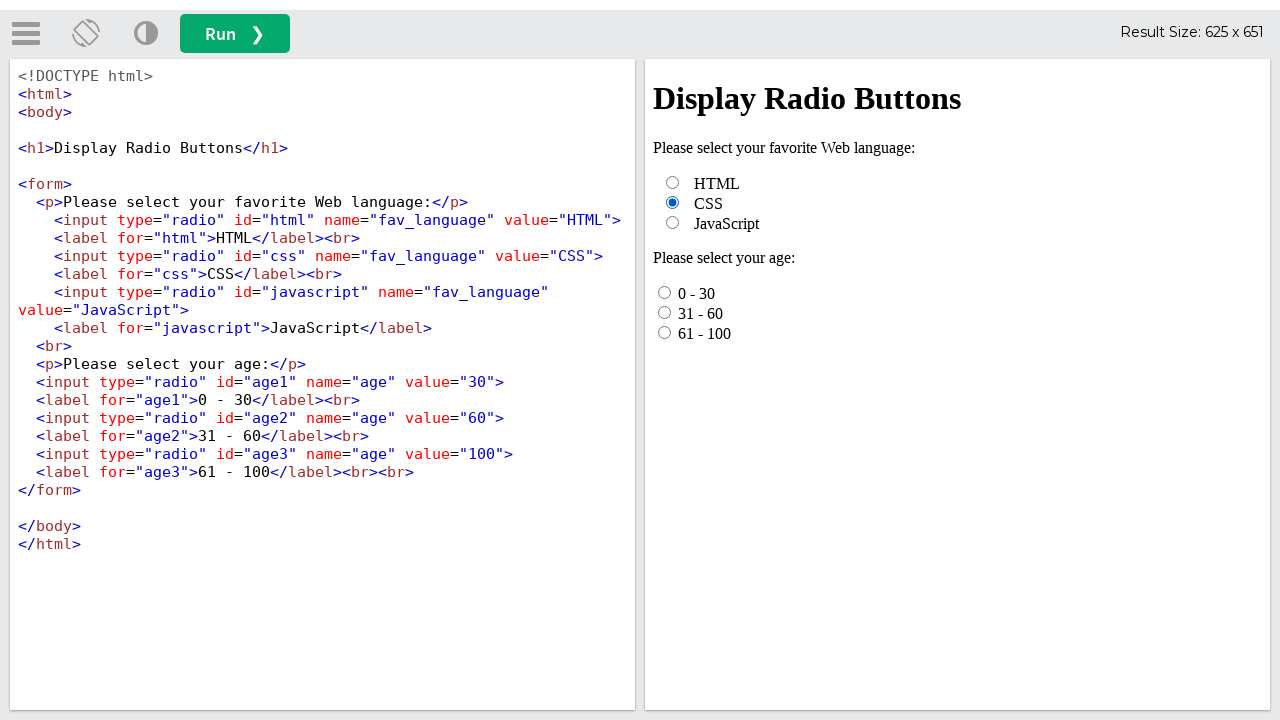